Tests a multi-step form interaction: first clicks a link identified by a calculated mathematical value (π^e * 10000 rounded up), then fills out a form with personal information (first name, last name, city, country) and submits it.

Starting URL: http://suninjuly.github.io/find_link_text

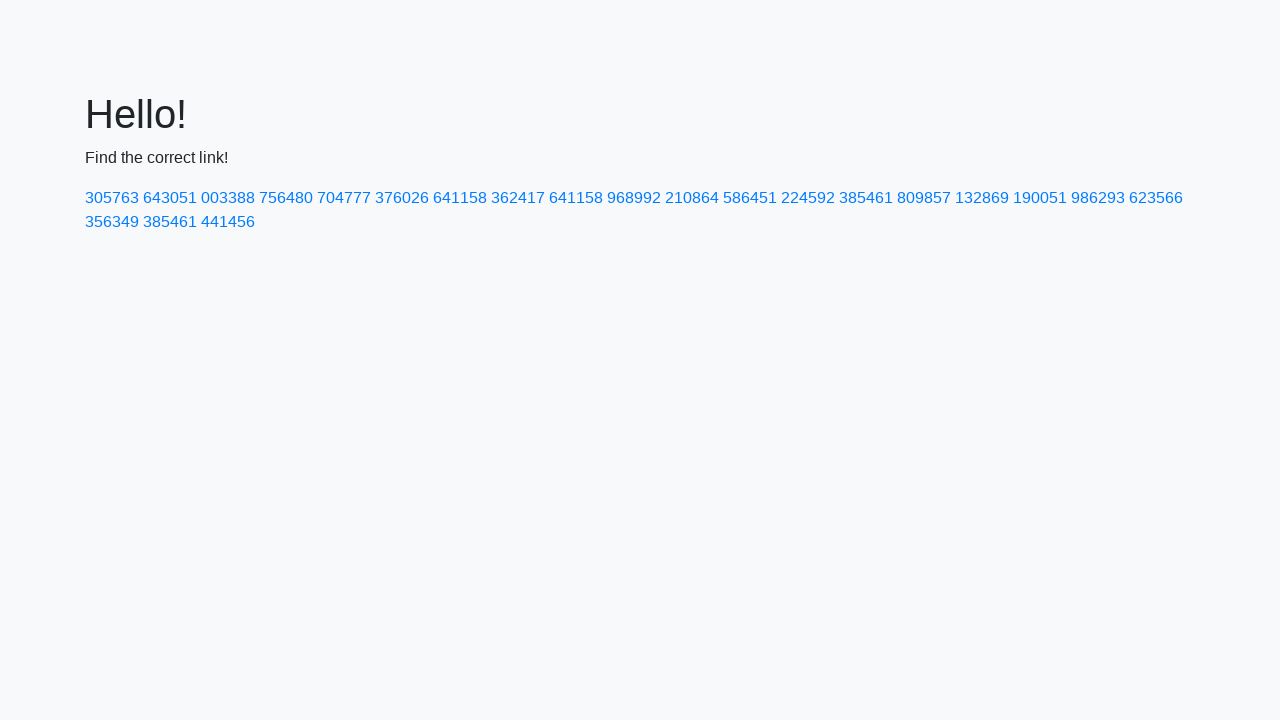

Clicked link with calculated value 224592 (π^e * 10000 rounded up) at (808, 198) on text=224592
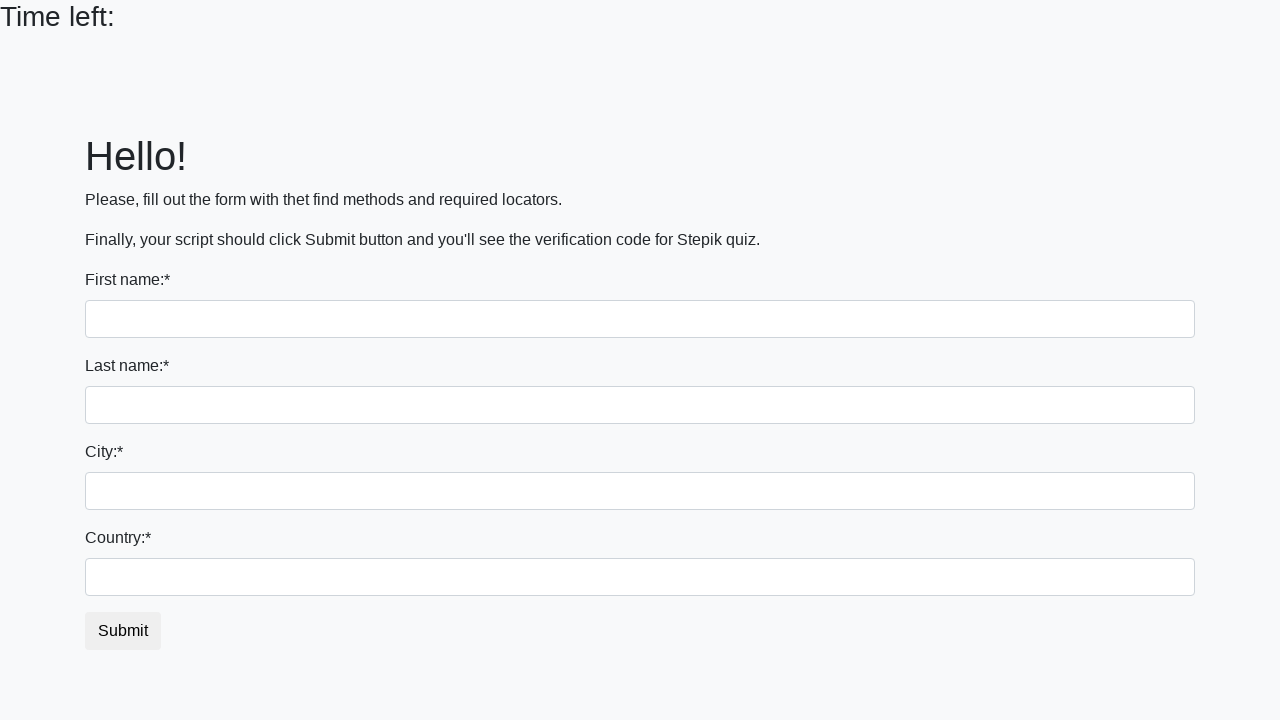

Filled first name field with 'Ivan' on input >> nth=0
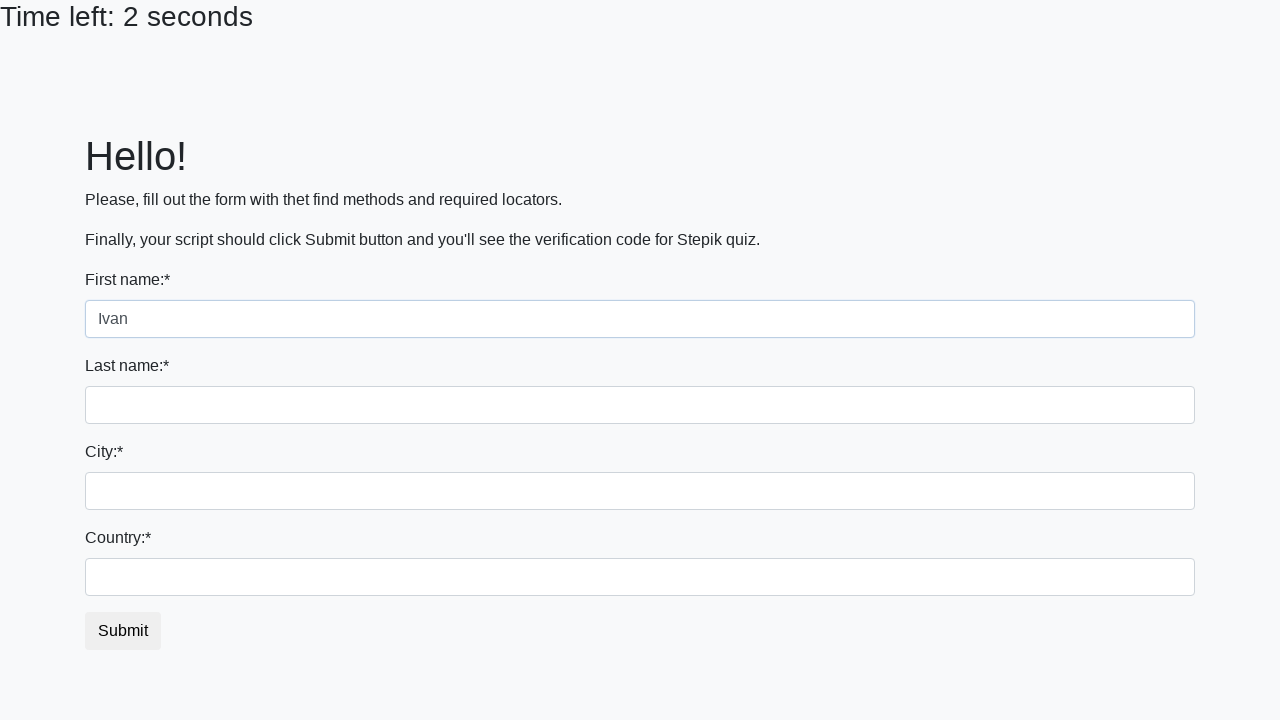

Filled last name field with 'Petrov' on input[name='last_name']
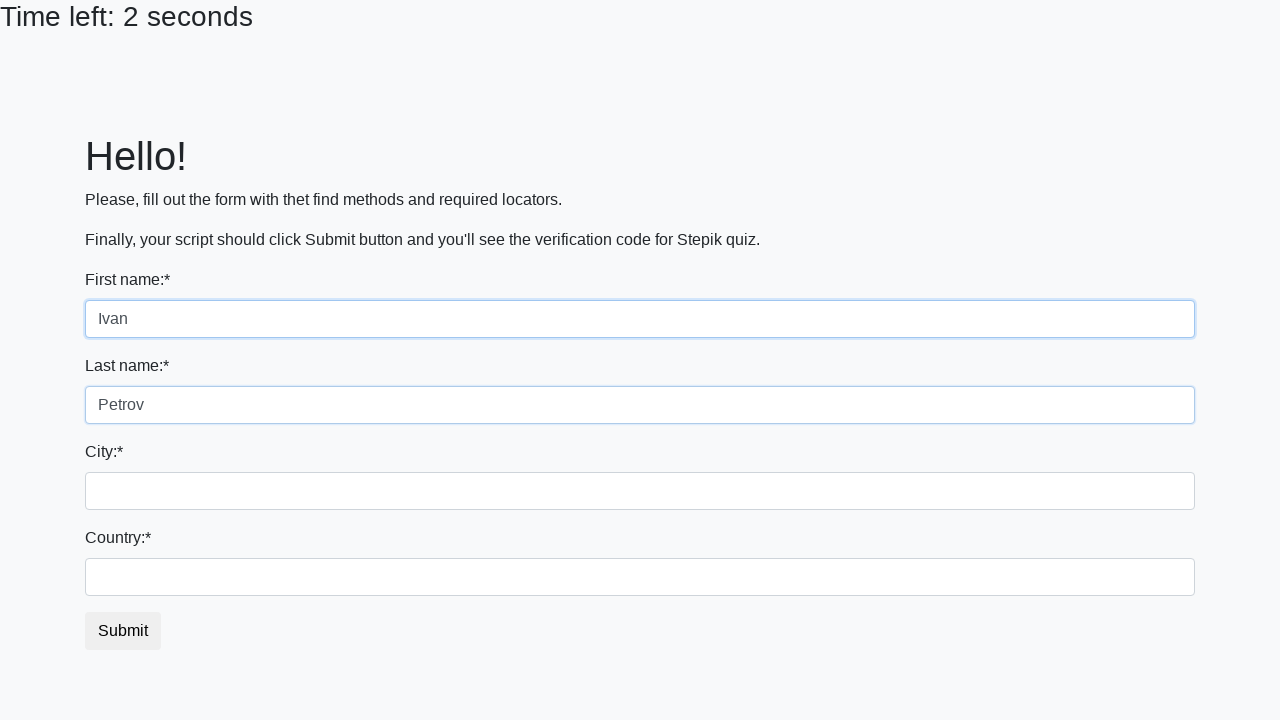

Filled city field with 'Smolensk' on .form-control.city
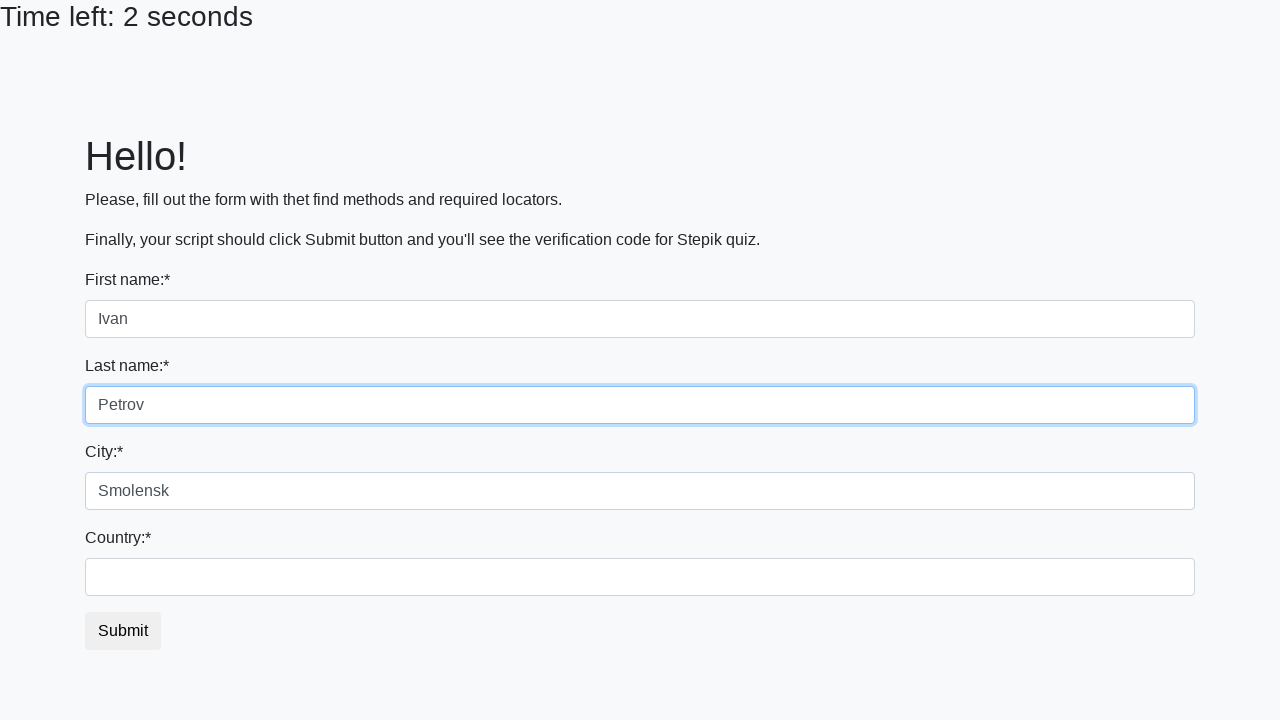

Filled country field with 'Russia' on #country
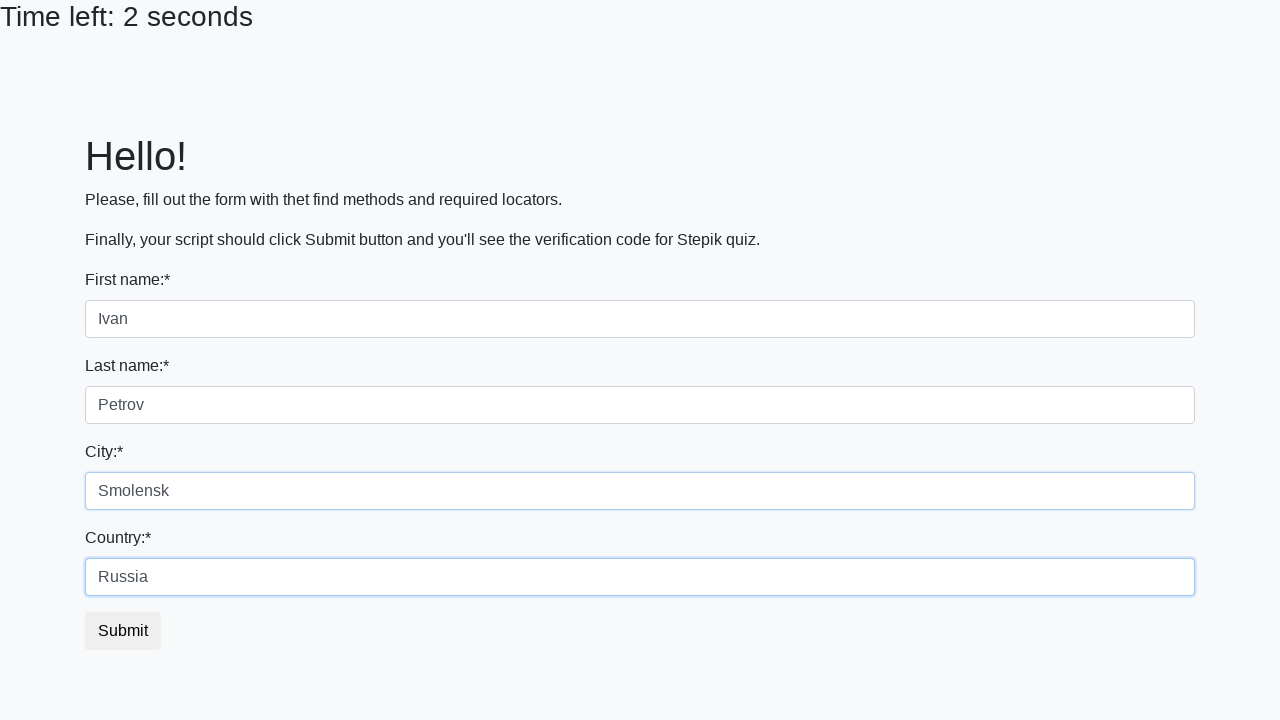

Clicked submit button to complete form submission at (123, 631) on button.btn
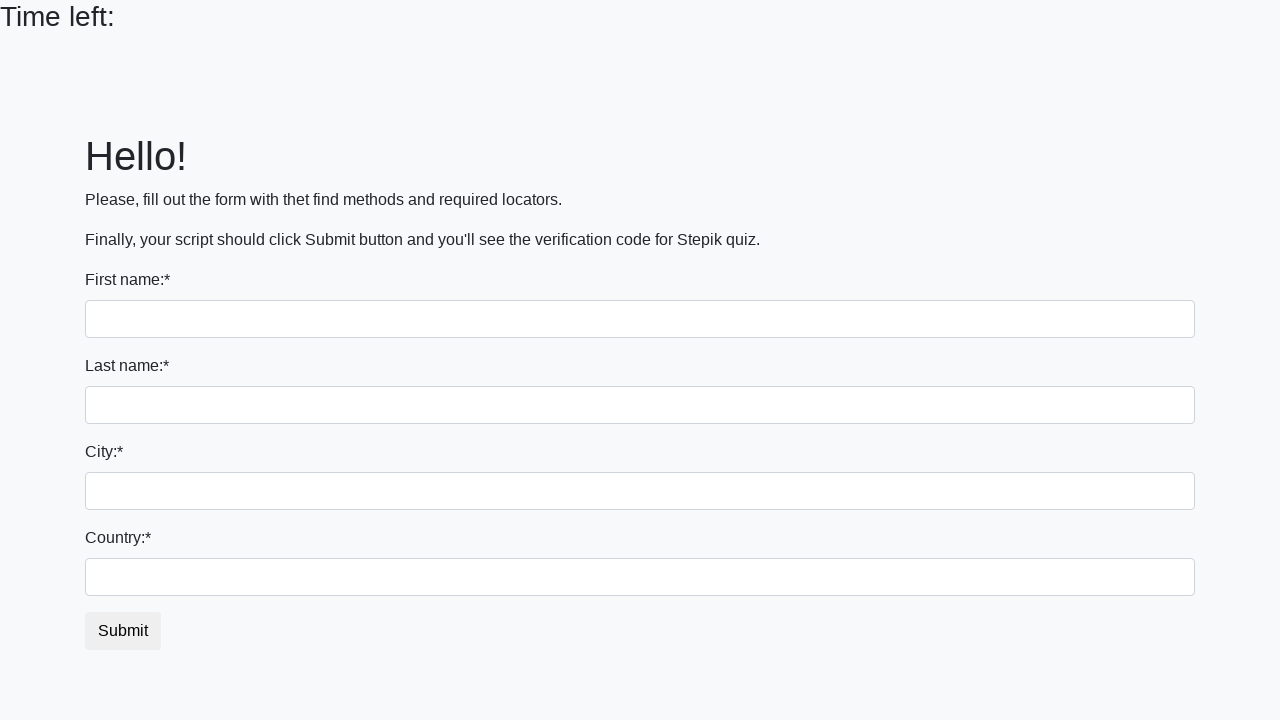

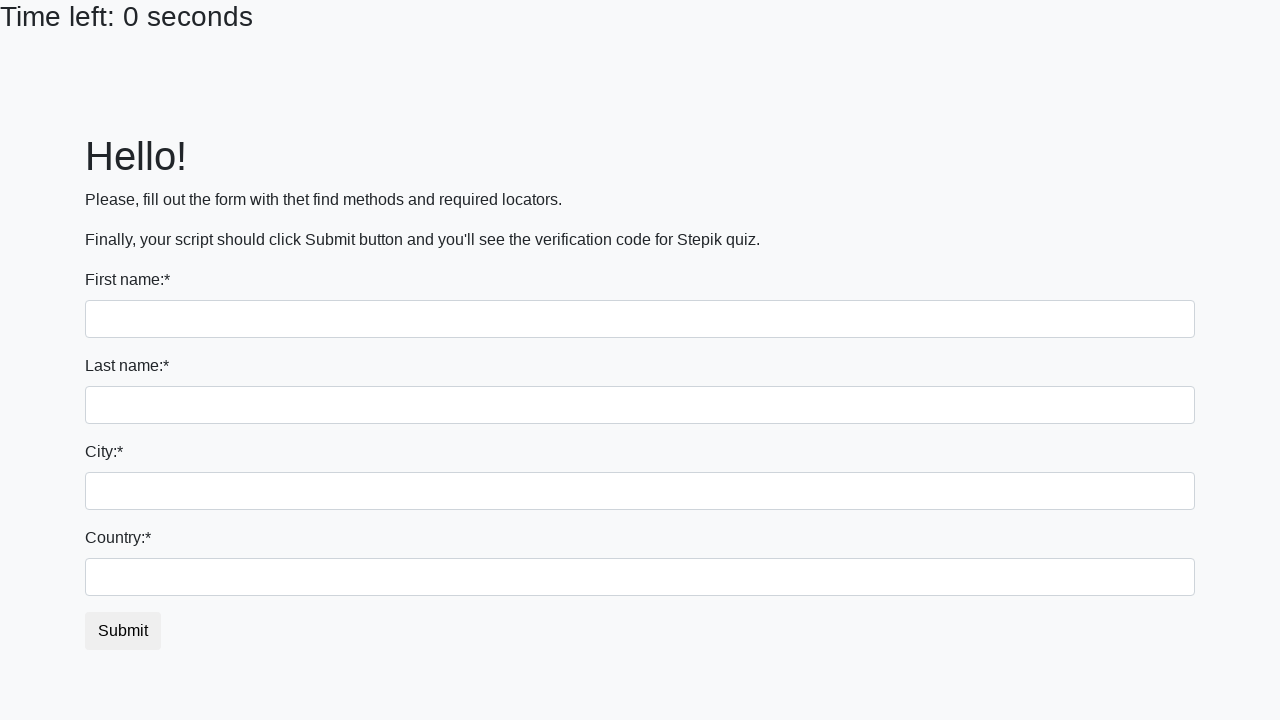